Tests JavaScript execution capabilities by scrolling the page and retrieving page URL and title using JavaScript

Starting URL: https://selectorshub.com/xpath-practice-page/

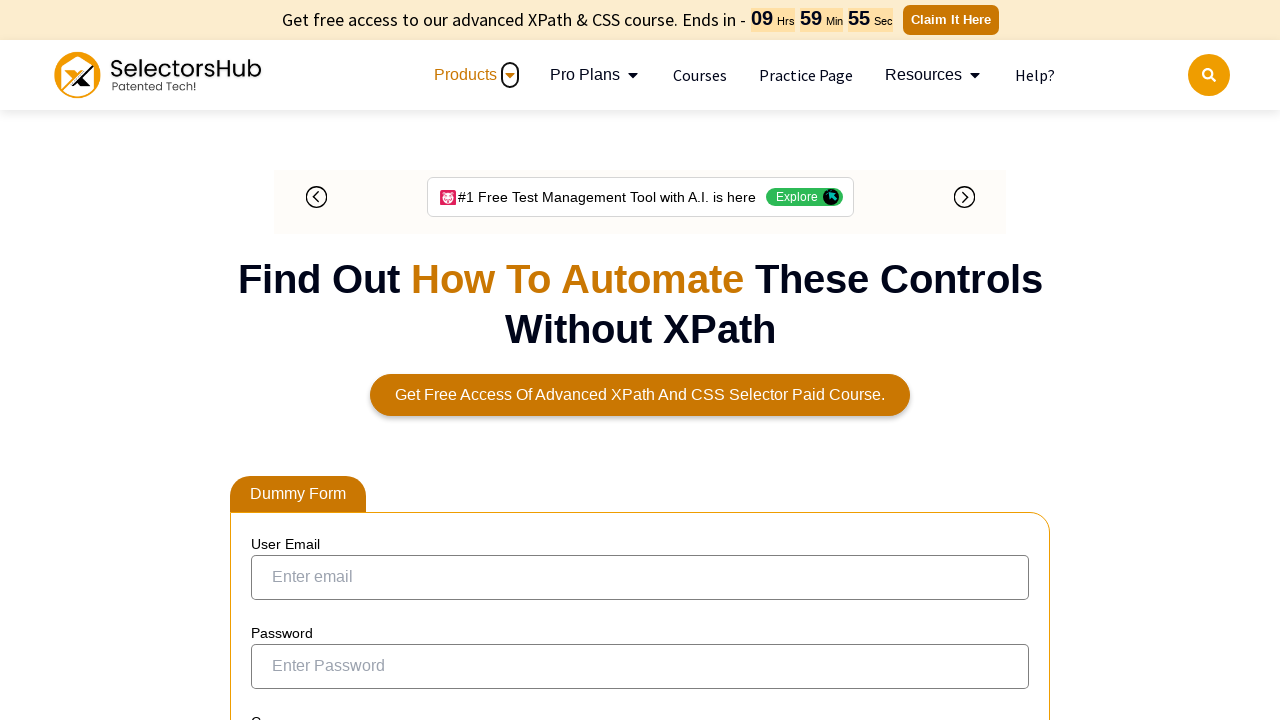

Scrolled page down 500 pixels using JavaScript
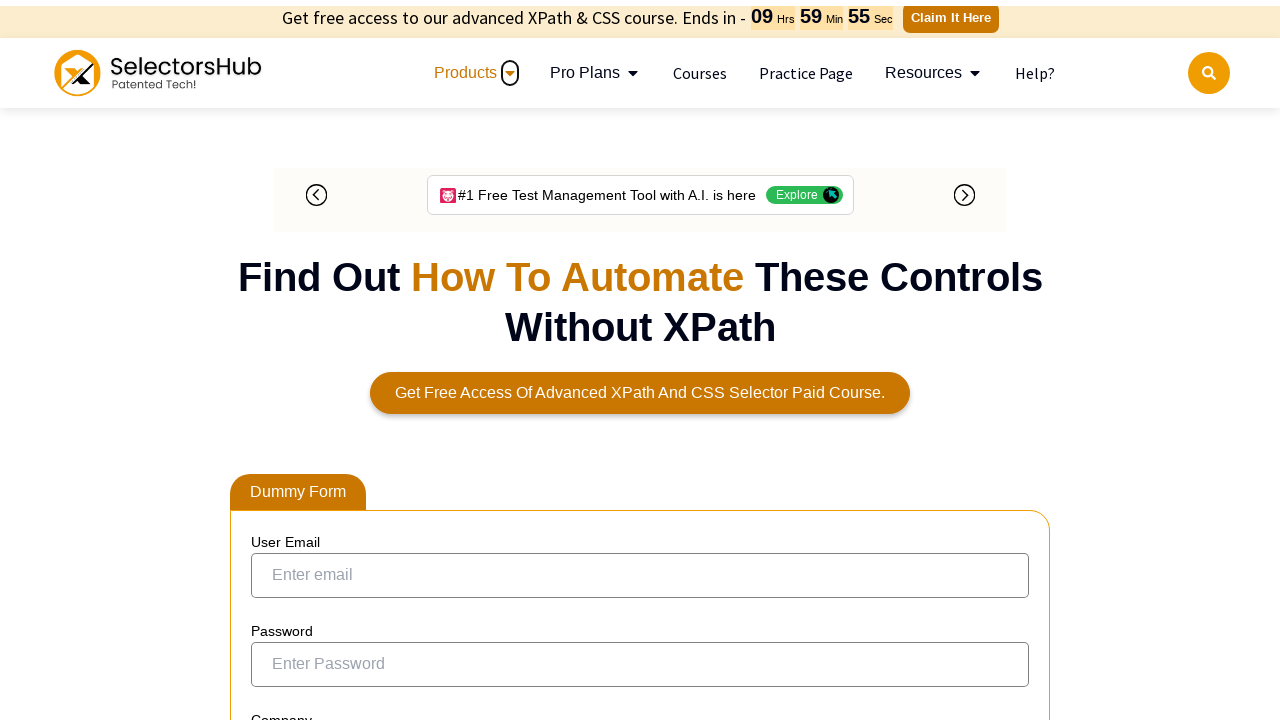

Retrieved page URL using JavaScript
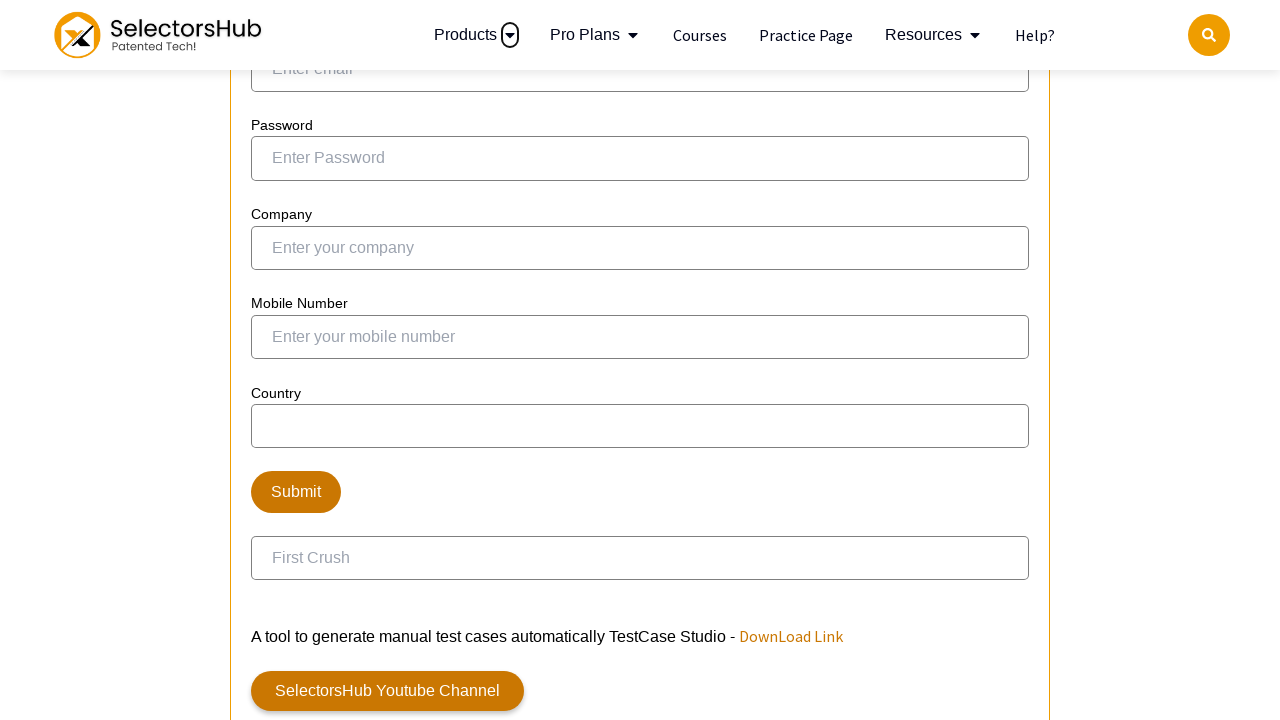

Retrieved page title using JavaScript
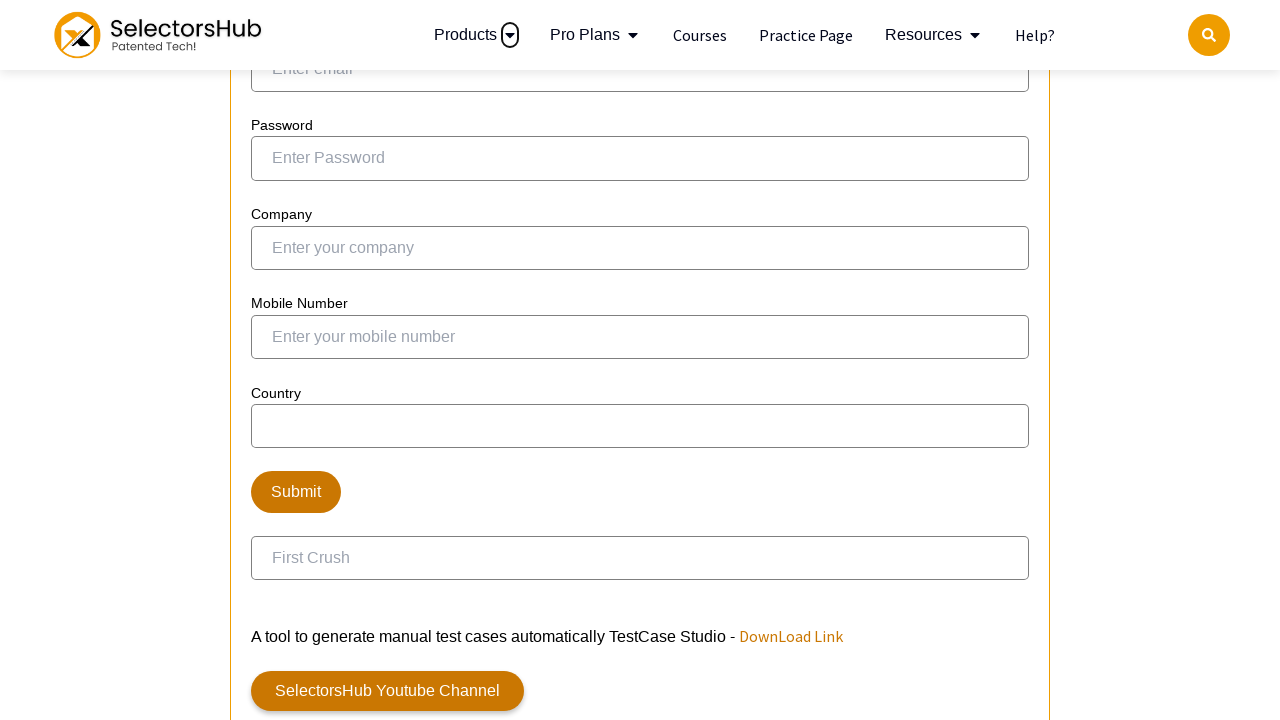

Verified that page URL was successfully retrieved
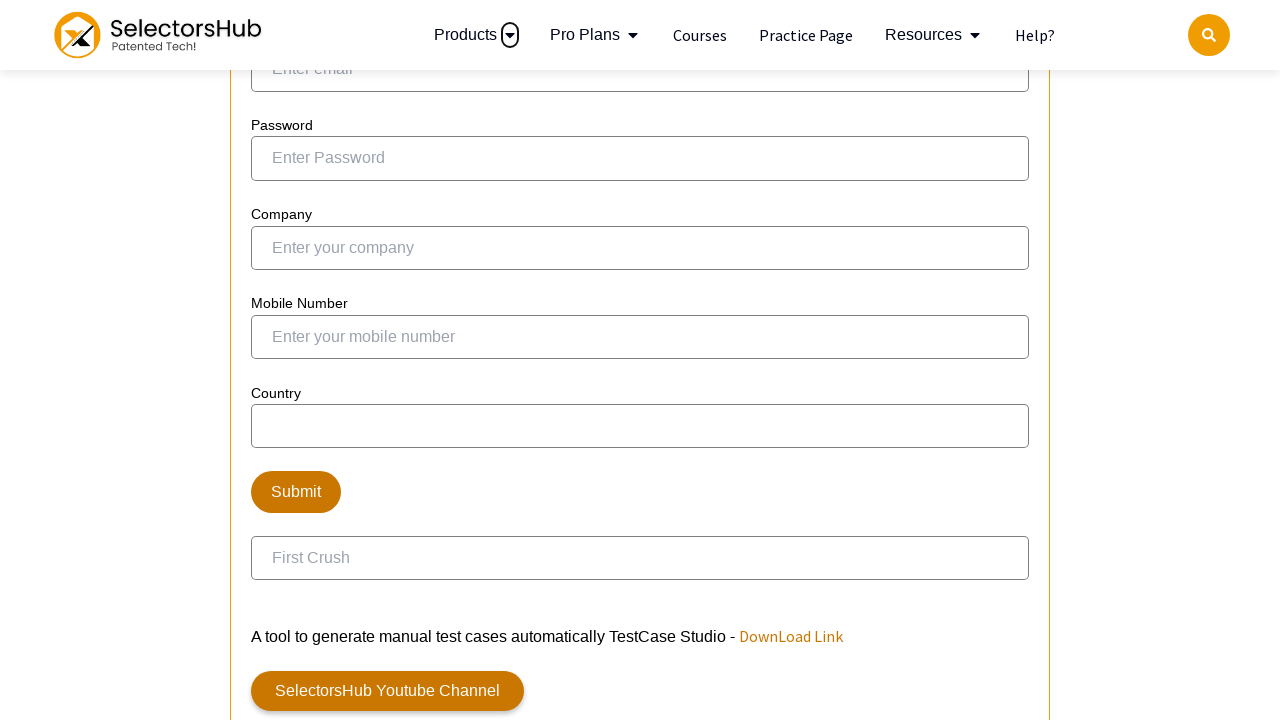

Verified that page title was successfully retrieved
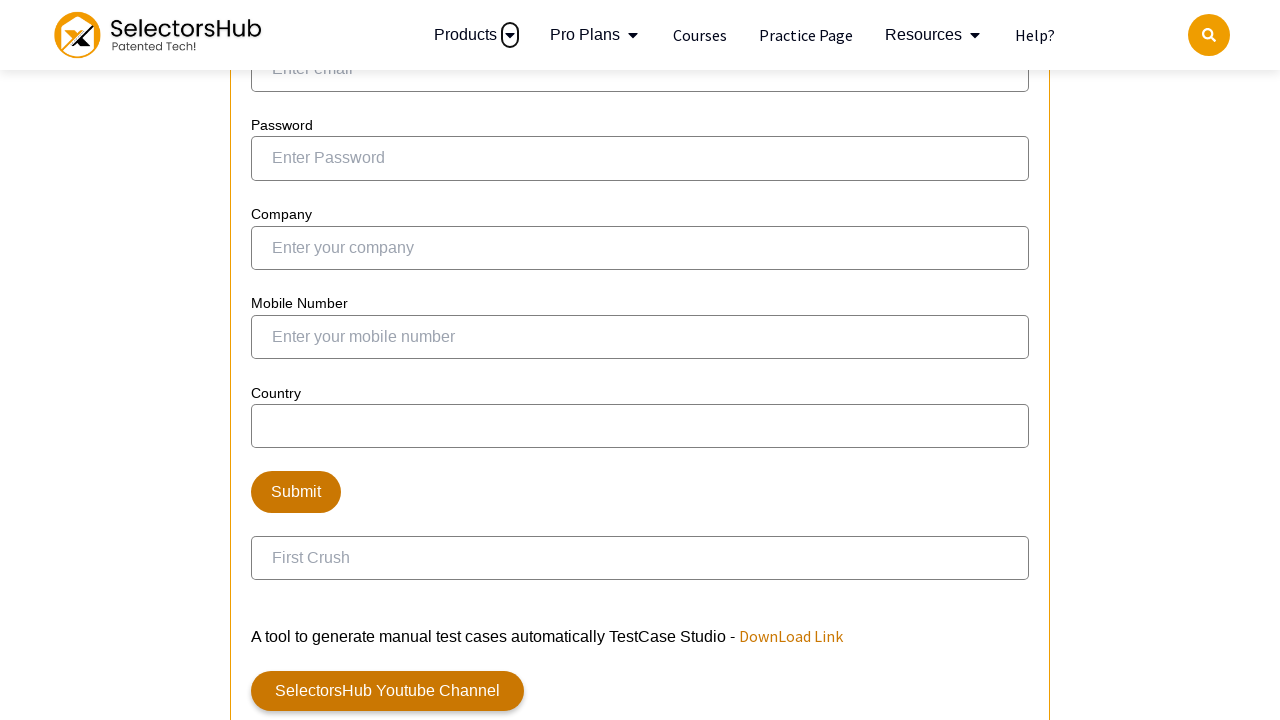

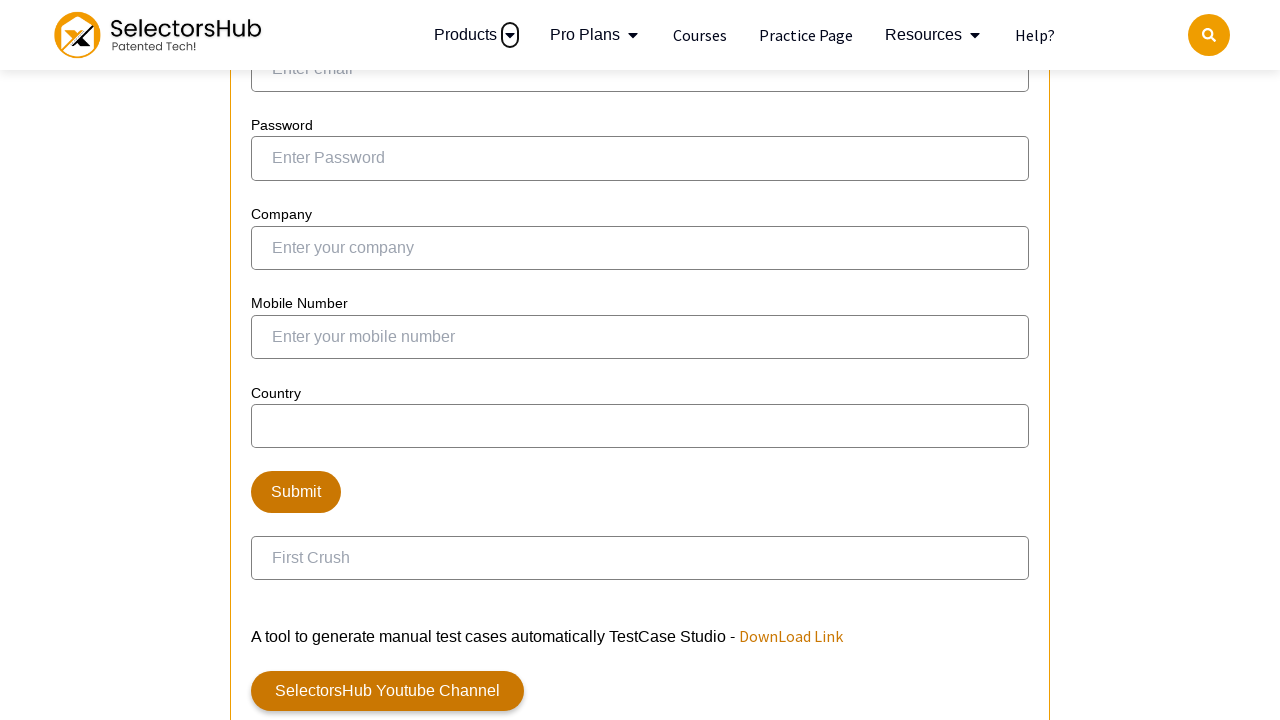